Tests mouse actions including hover menus, right-click context menus, and double-click functionality across multiple sites

Starting URL: https://www.browserstack.com/

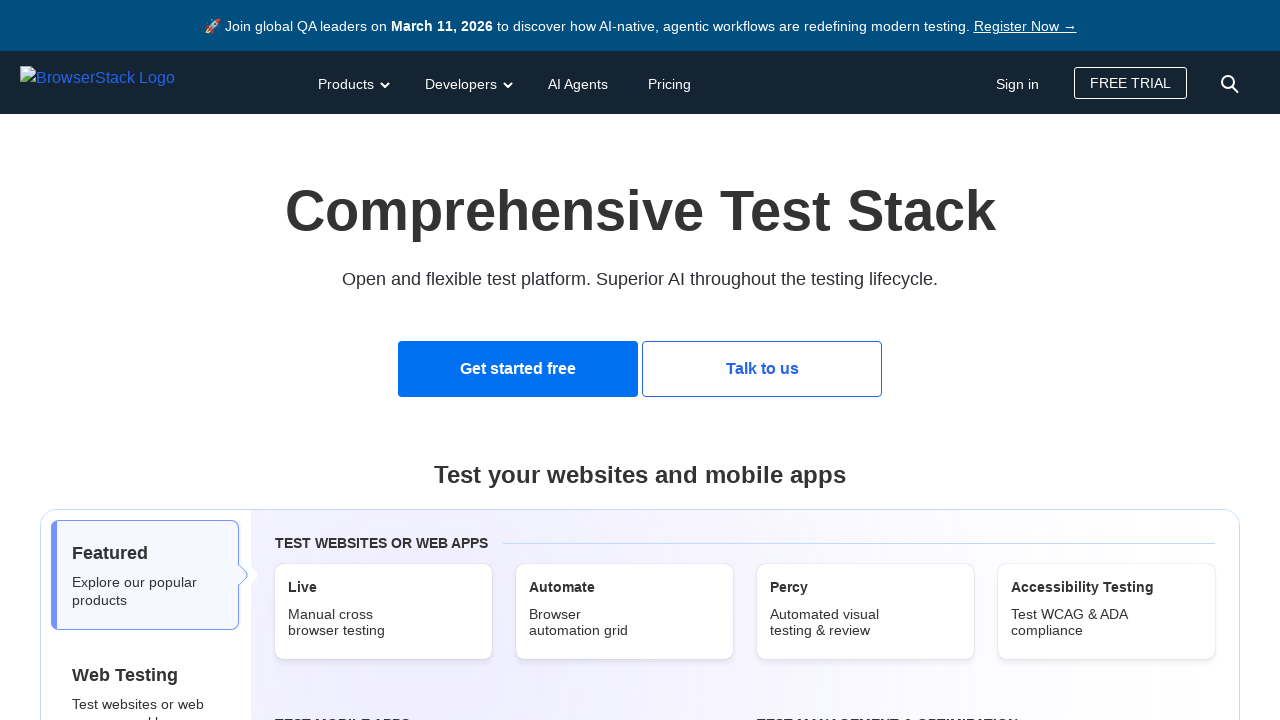

Hovered over Products menu button at (352, 82) on xpath=//button[normalize-space()='Products']
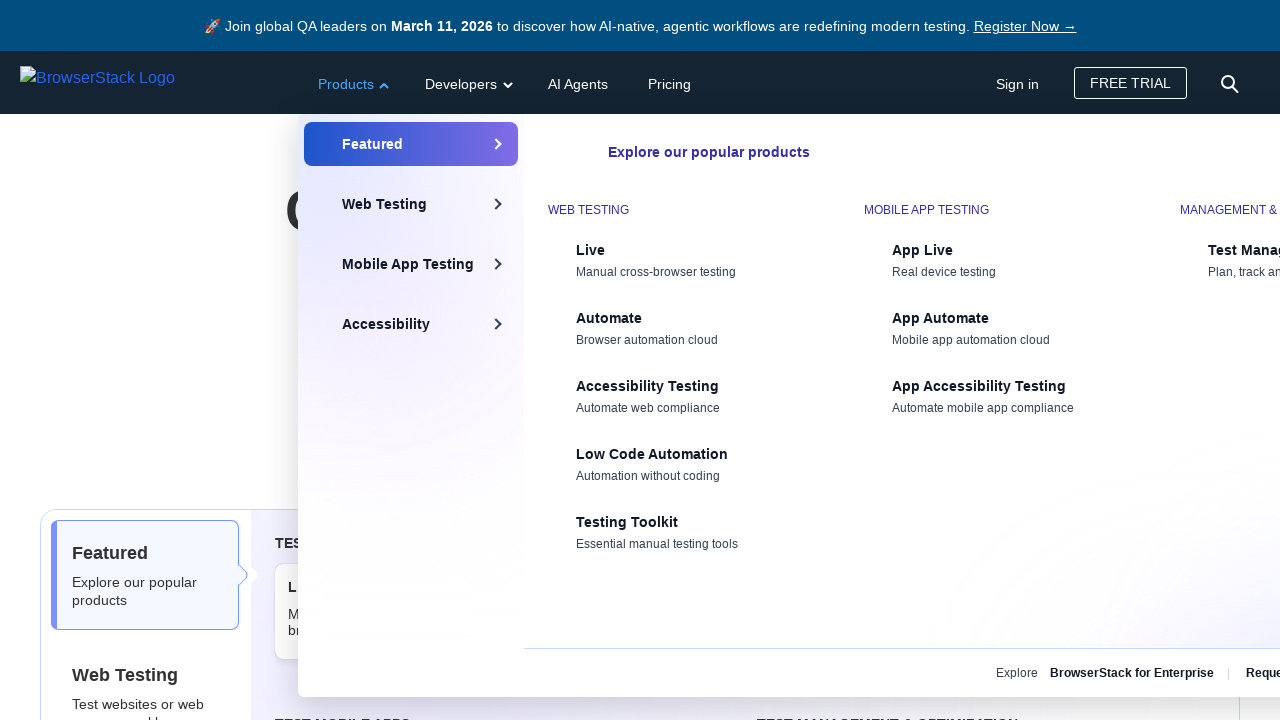

Clicked on Live cross-browser testing option at (669, 380) on xpath=//span[normalize-space()='Live']/following-sibling::div[text()='Cross-brow
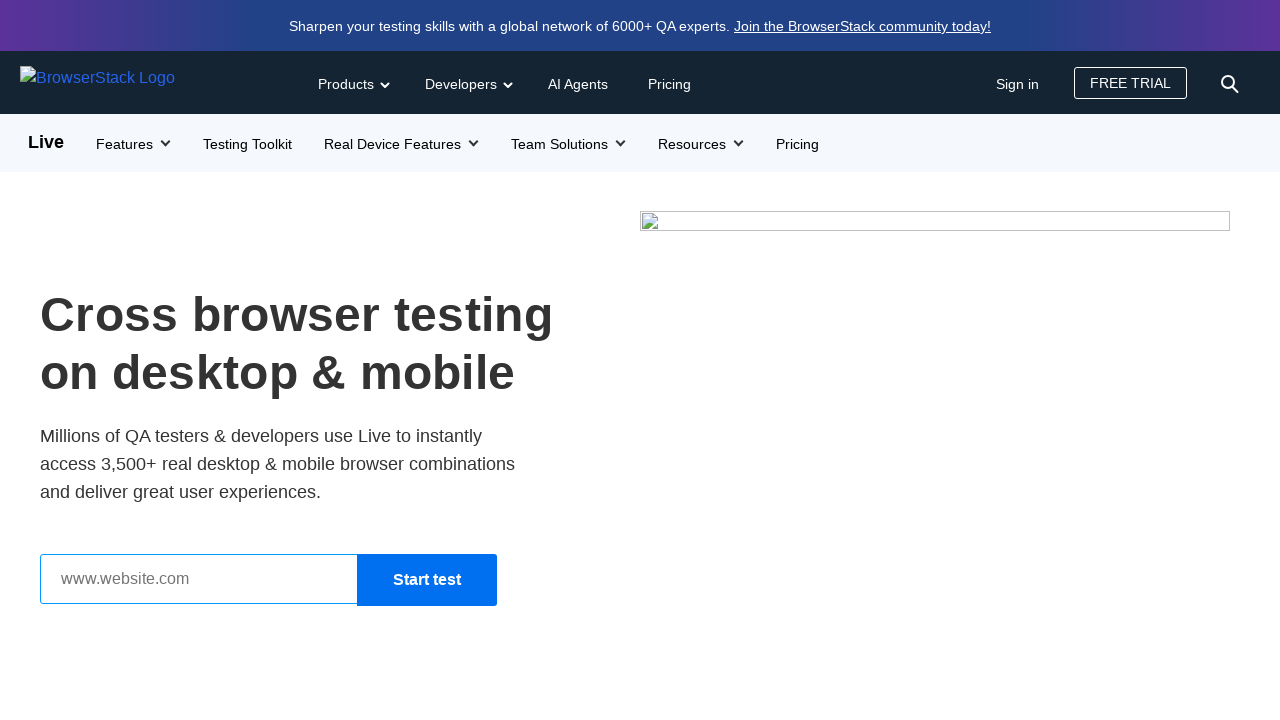

Navigated to jQuery context menu demo page
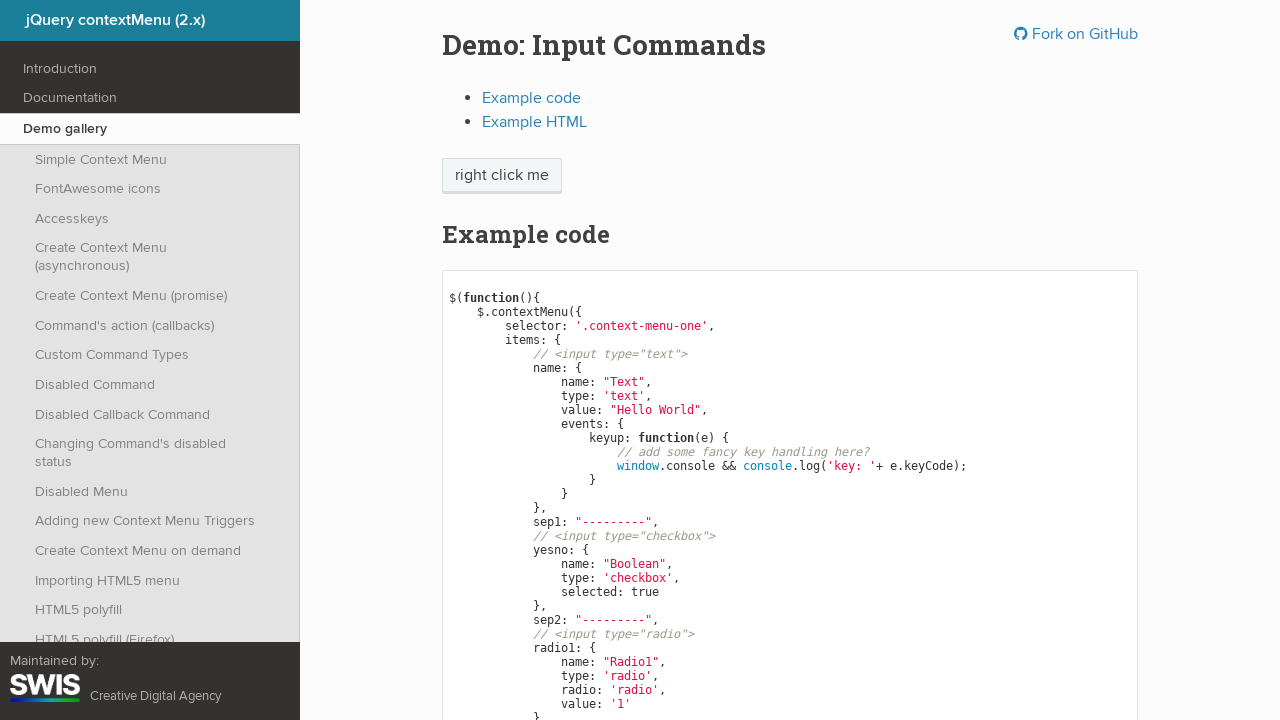

Right-clicked on 'right click me' element to open context menu at (502, 176) on //span[.='right click me']
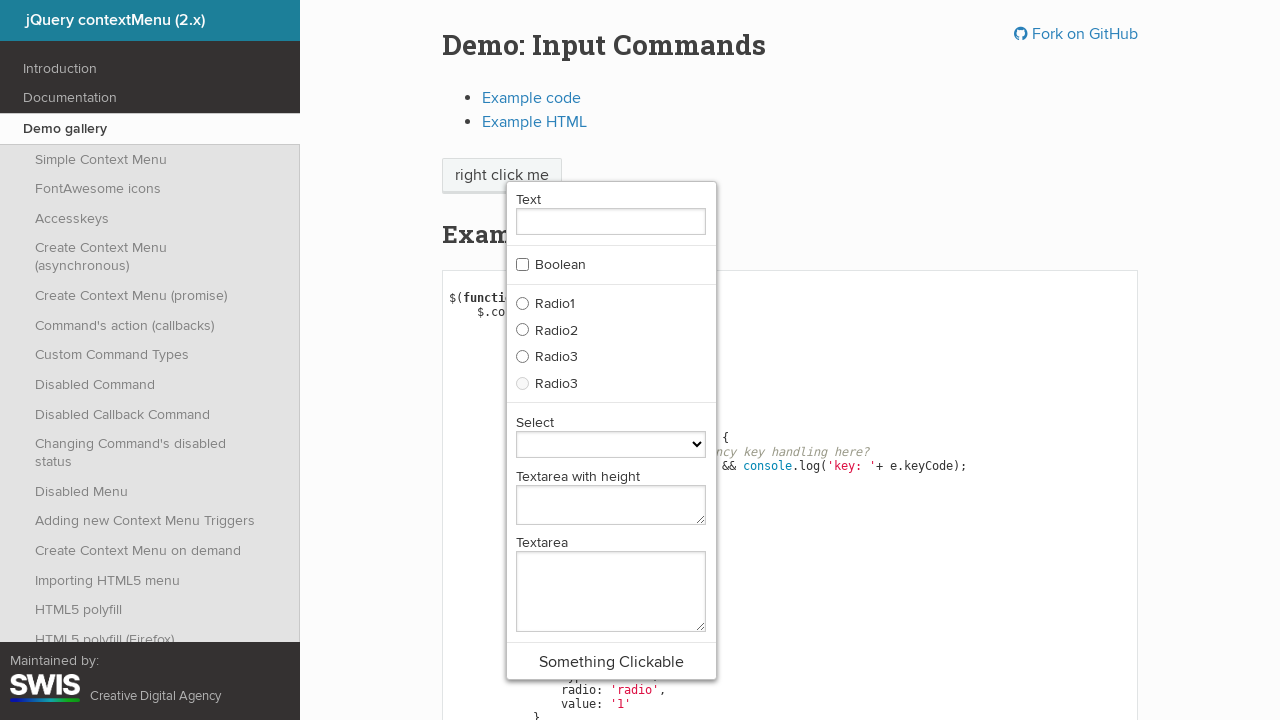

Navigated to double-click demo page
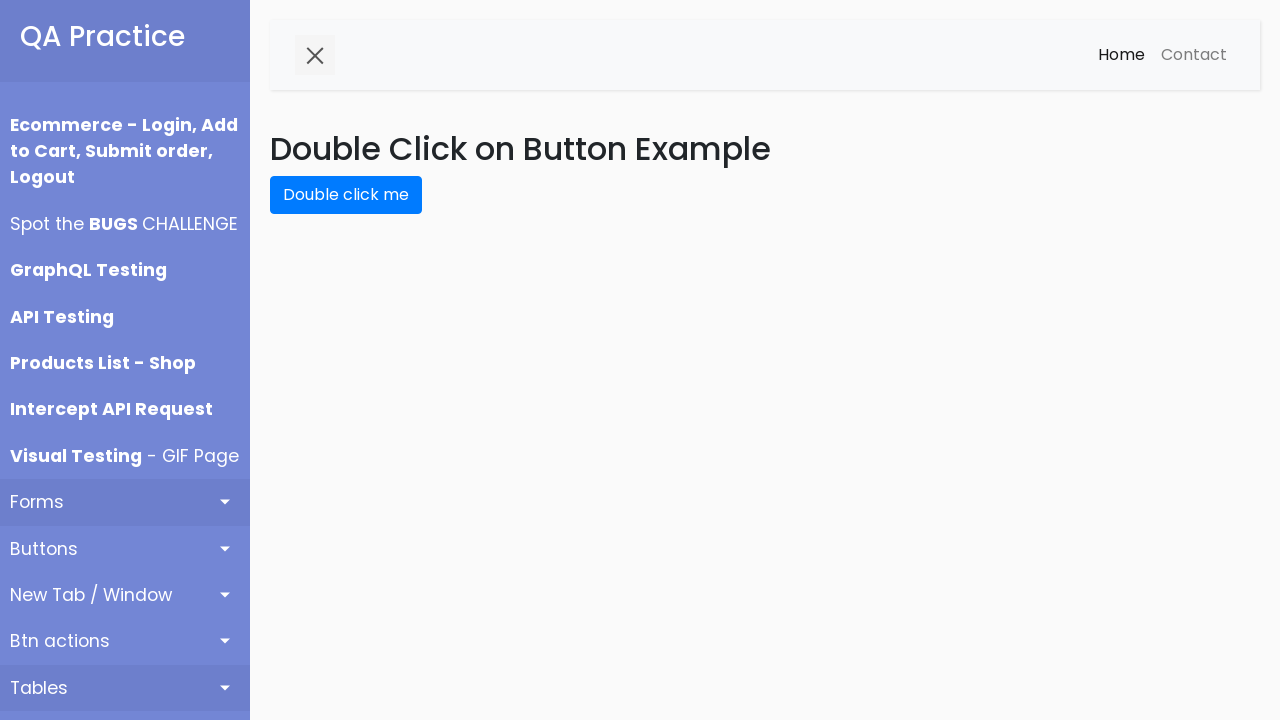

Double-clicked on double-click button at (346, 195) on #double-click-btn
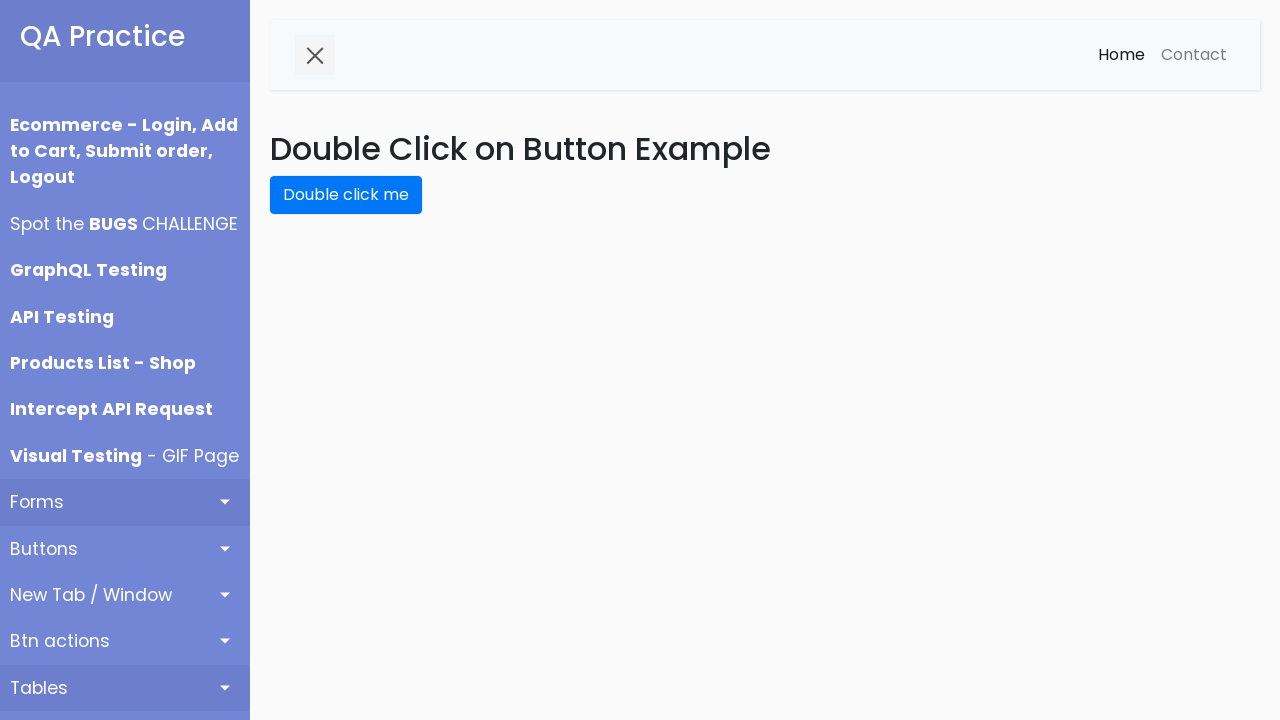

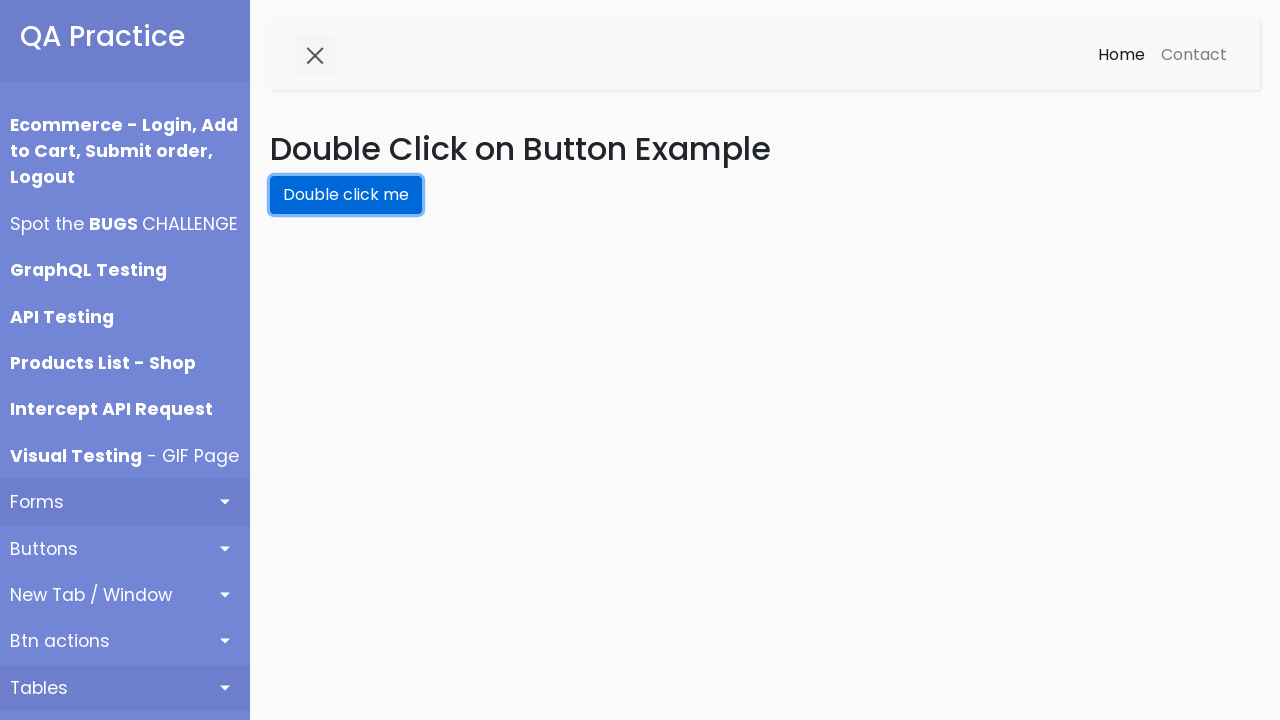